Navigates to JSONPlaceholder website, clicks the Guide menu link, then clicks on a photos-related link to view JSON data

Starting URL: https://jsonplaceholder.typicode.com/

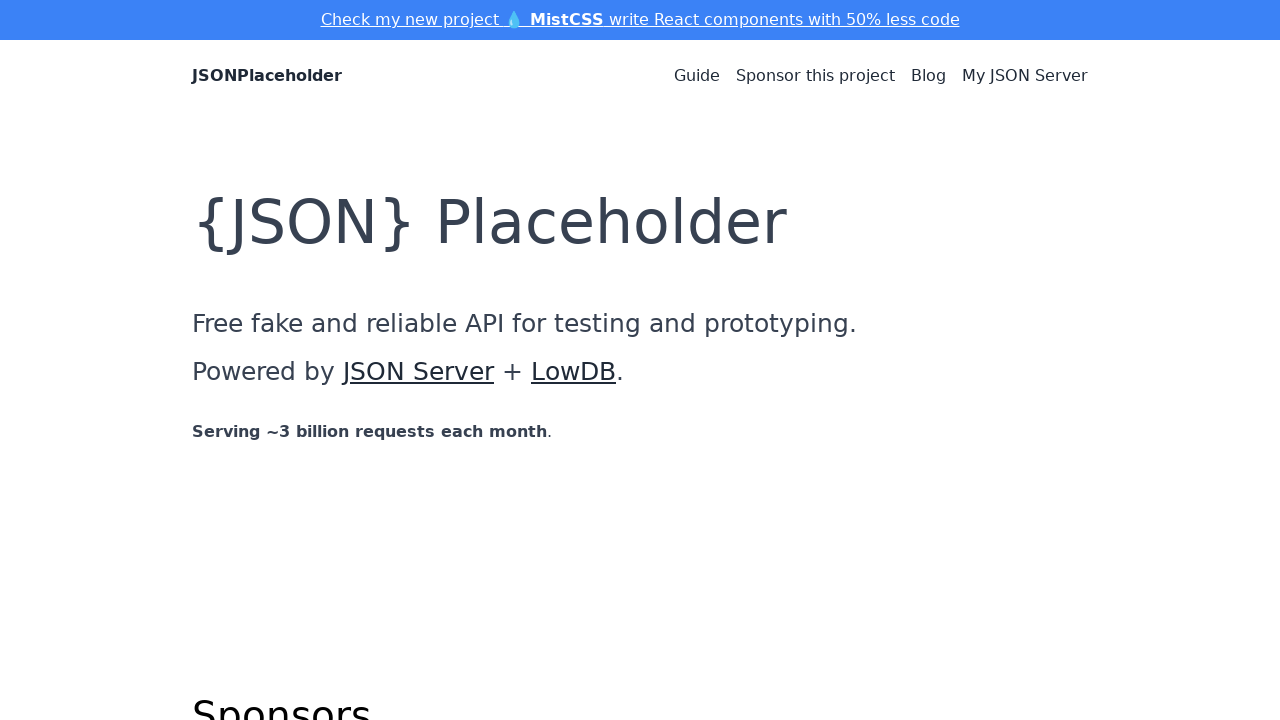

Navigated to JSONPlaceholder website
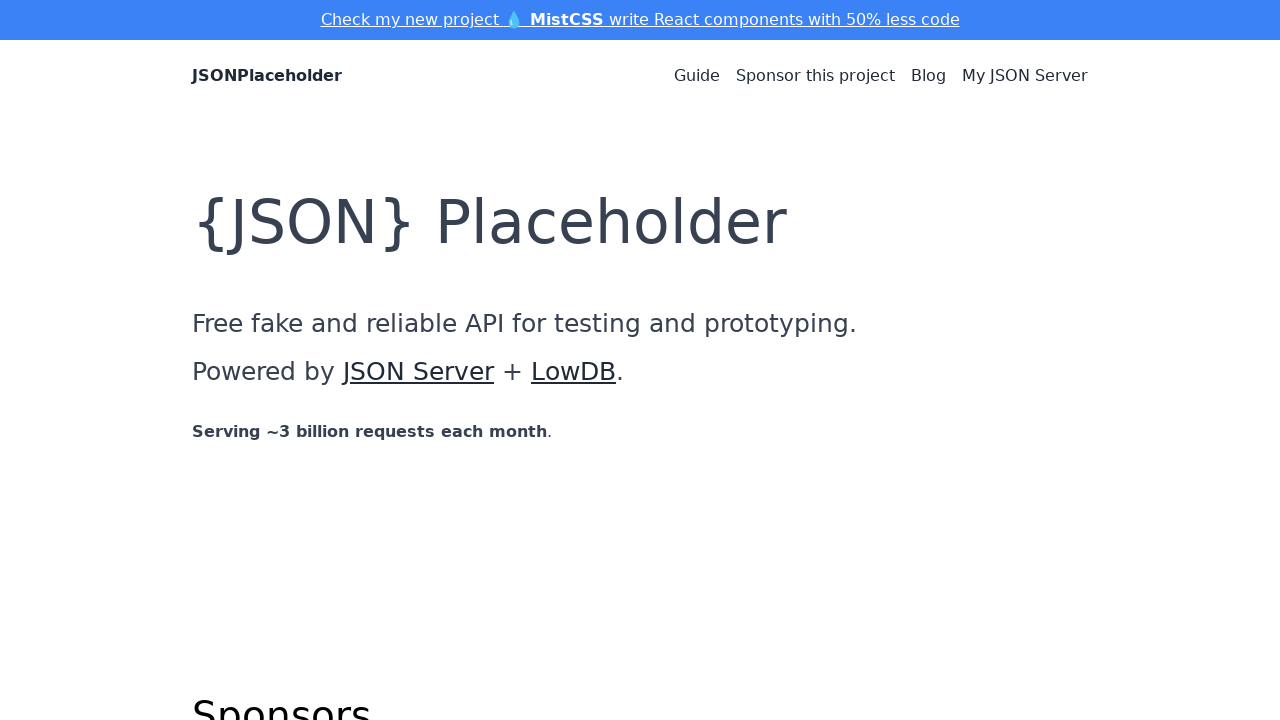

Clicked on the Guide menu link at (697, 76) on a:text('Guide')
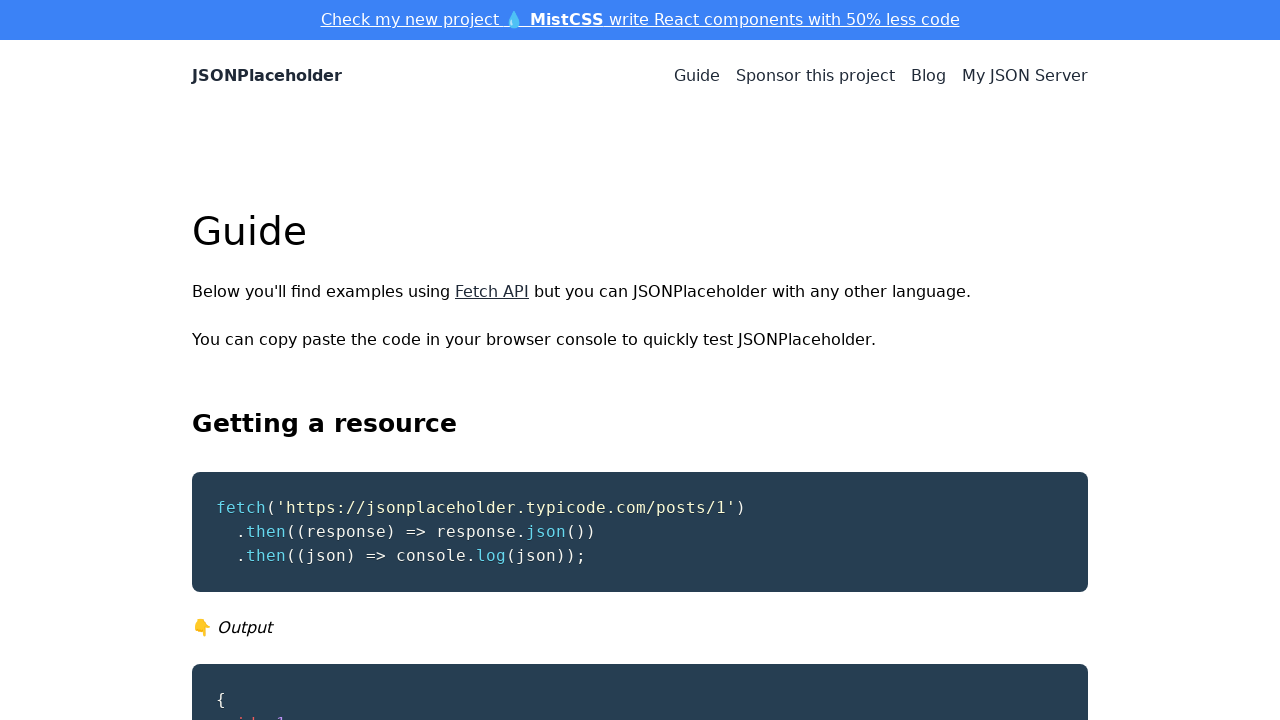

Clicked on a photos-related link to view JSON data at (308, 426) on a:has-text('photos')
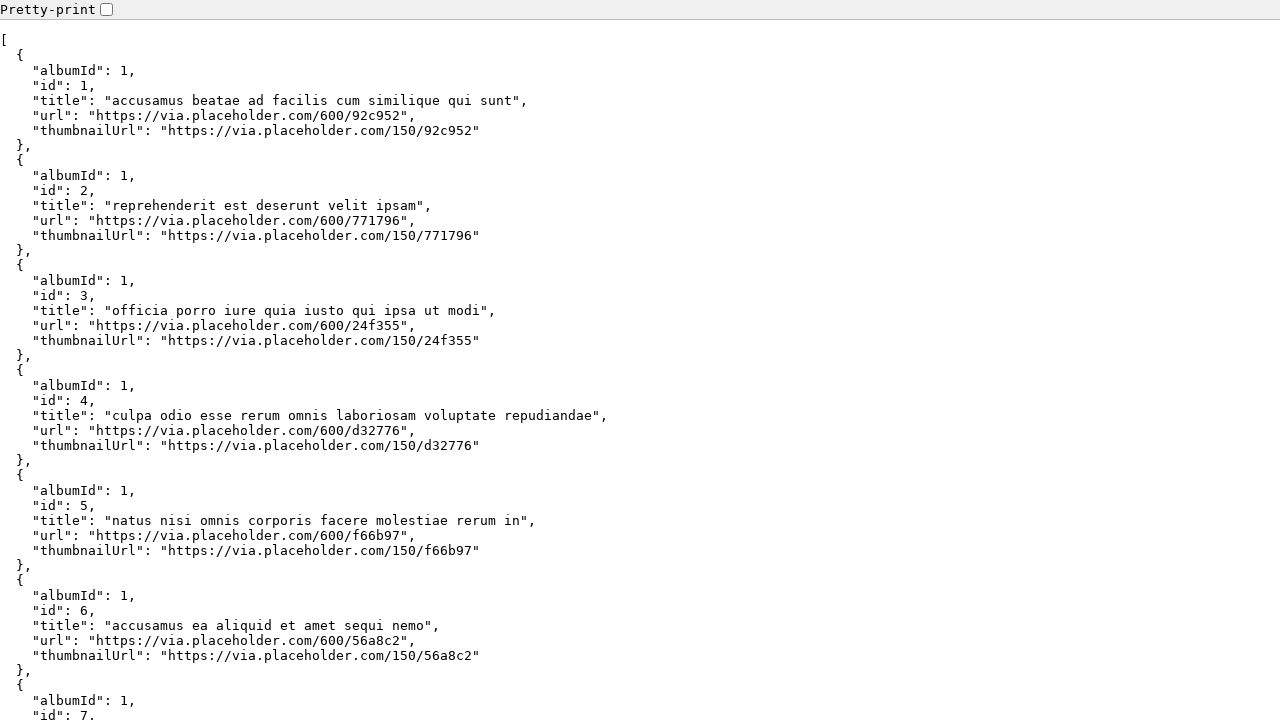

JSON content loaded and displayed
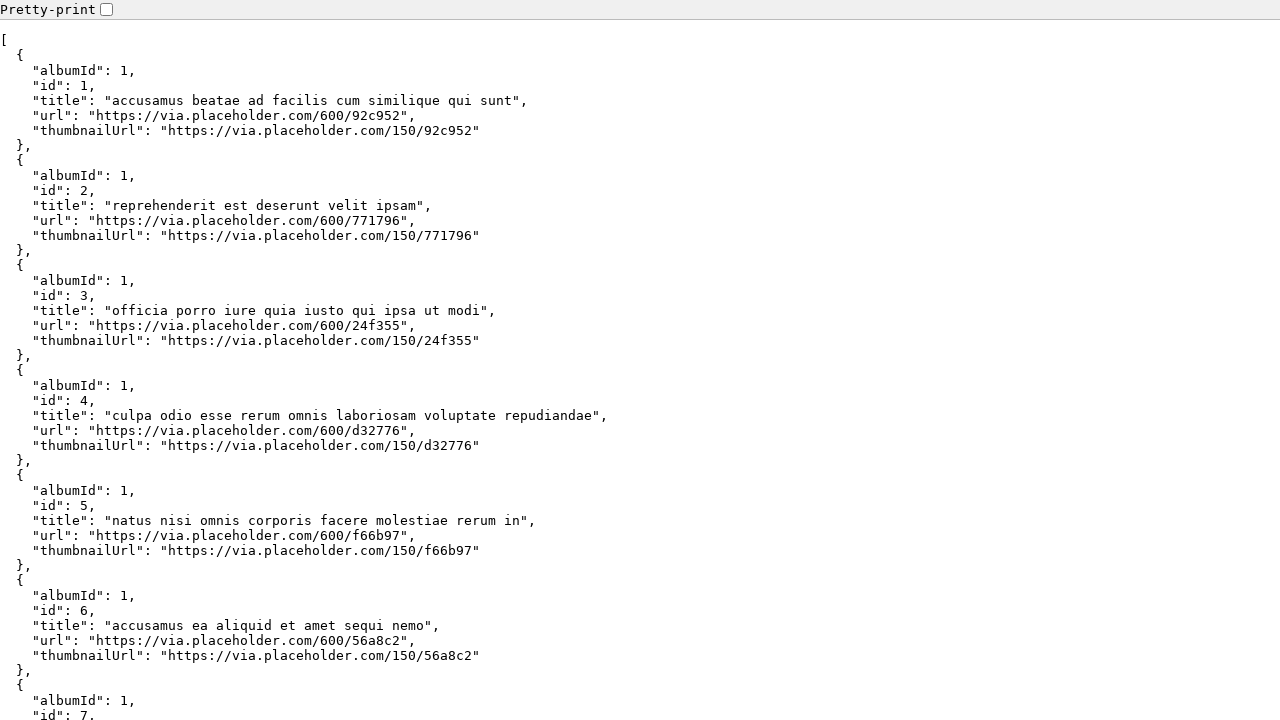

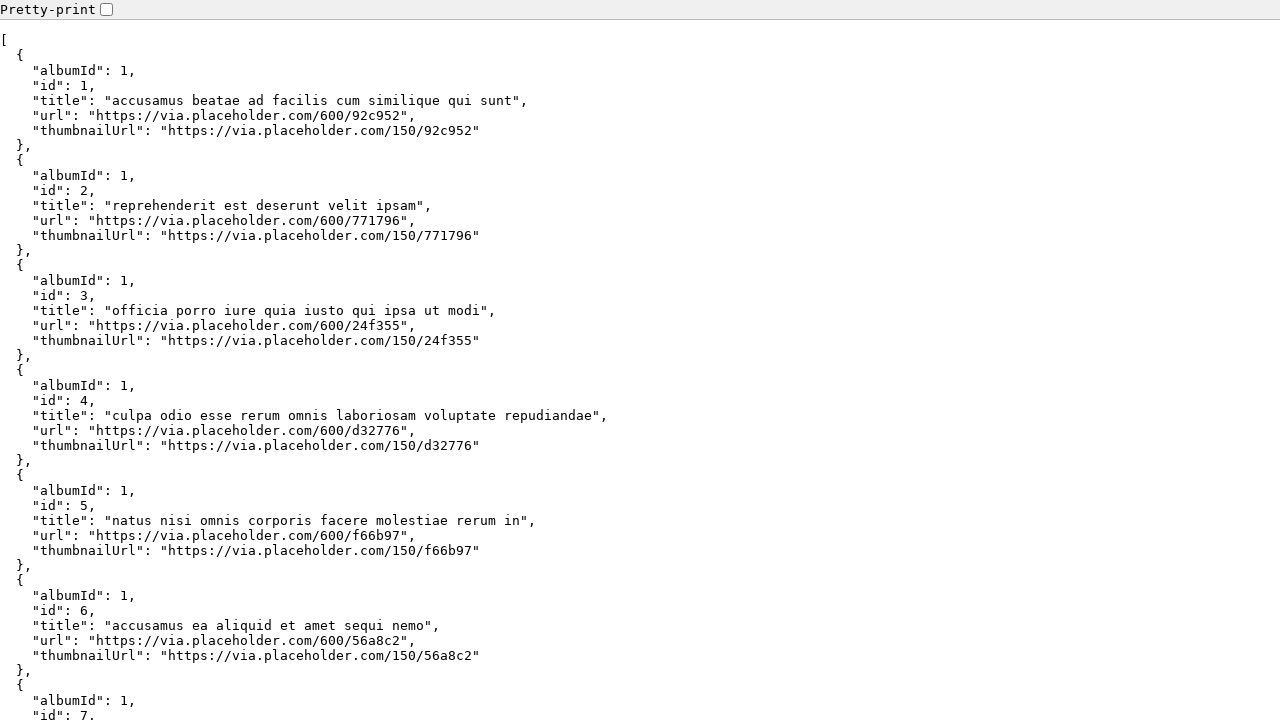